Navigates to the Selenium official website and clicks on a link element that has a class containing 'grid'

Starting URL: https://www.selenium.dev/

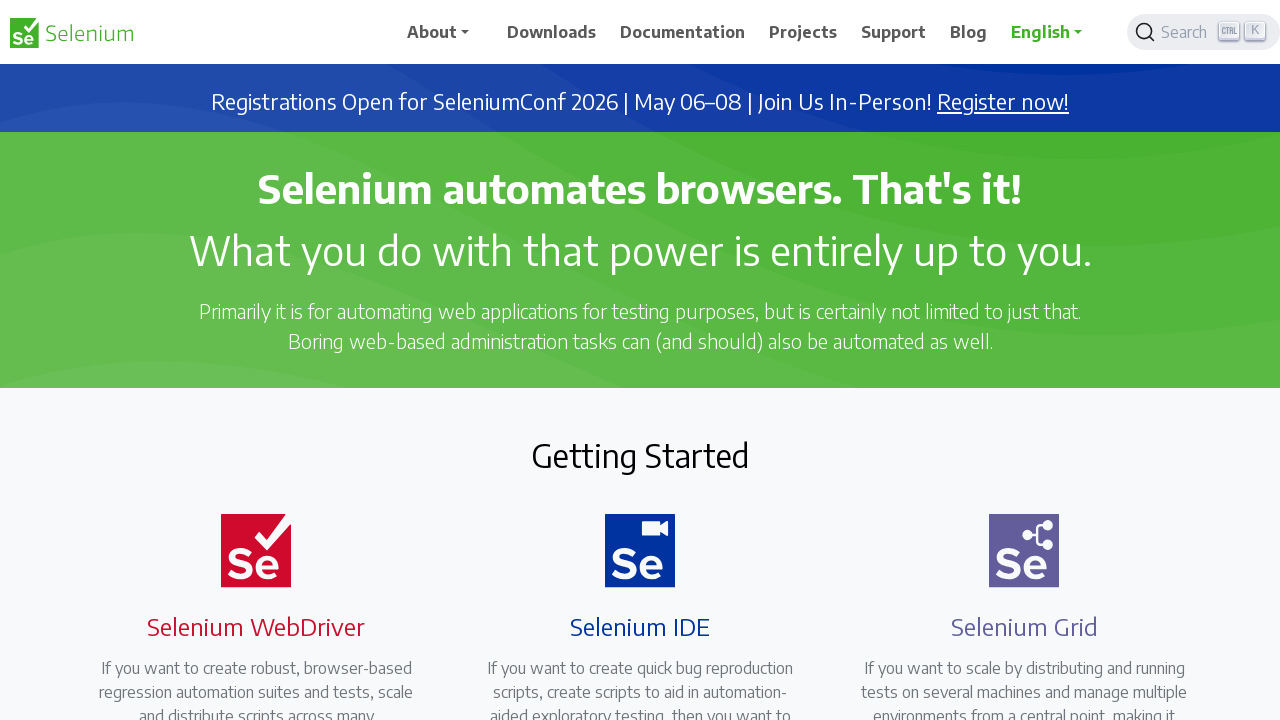

Navigated to Selenium official website
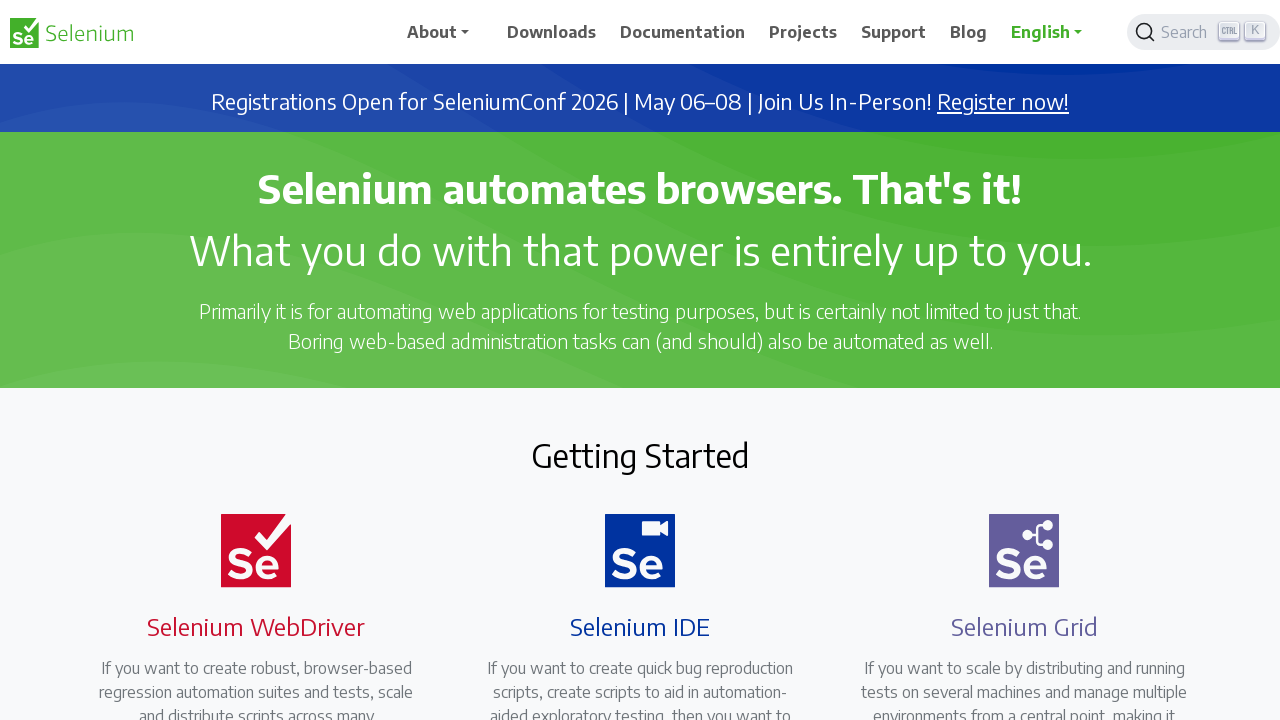

Clicked on link element with class containing 'grid' at (1012, 360) on a[class*='grid']
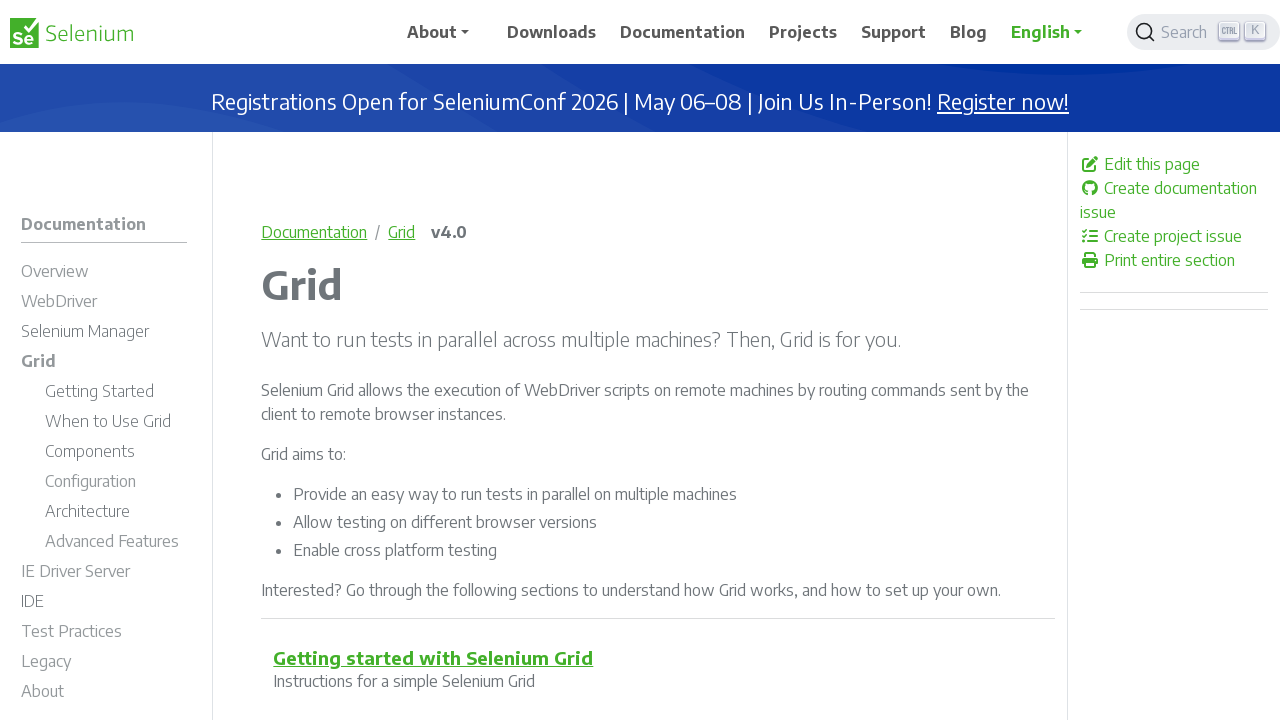

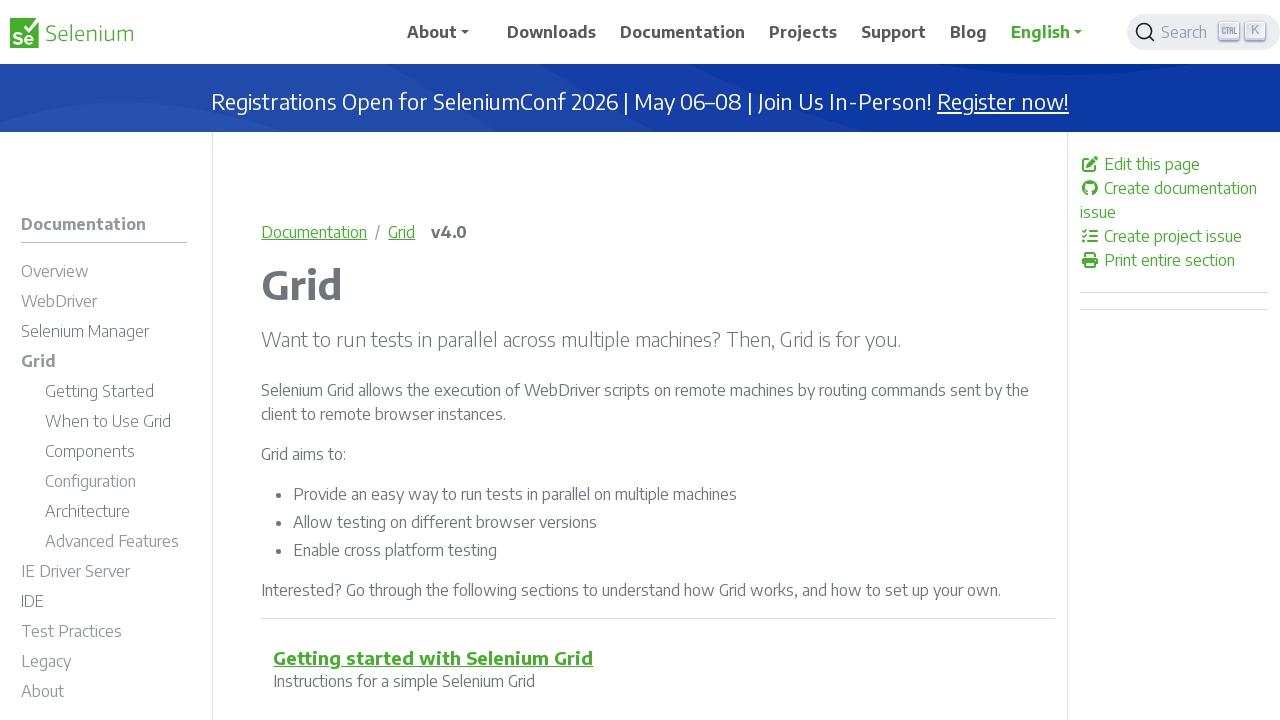